Verifies that the page title of Techforce Global website matches the expected title string

Starting URL: https://techforceglobal.com/

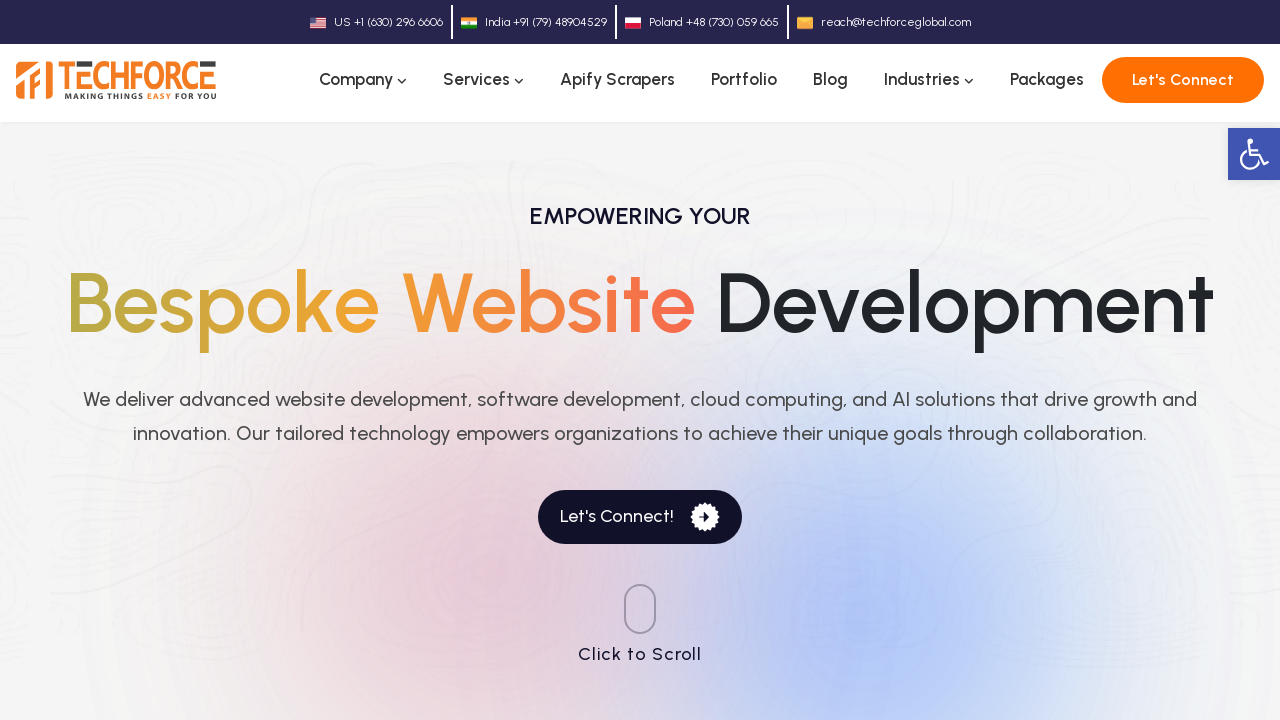

Retrieved page title from Techforce Global website
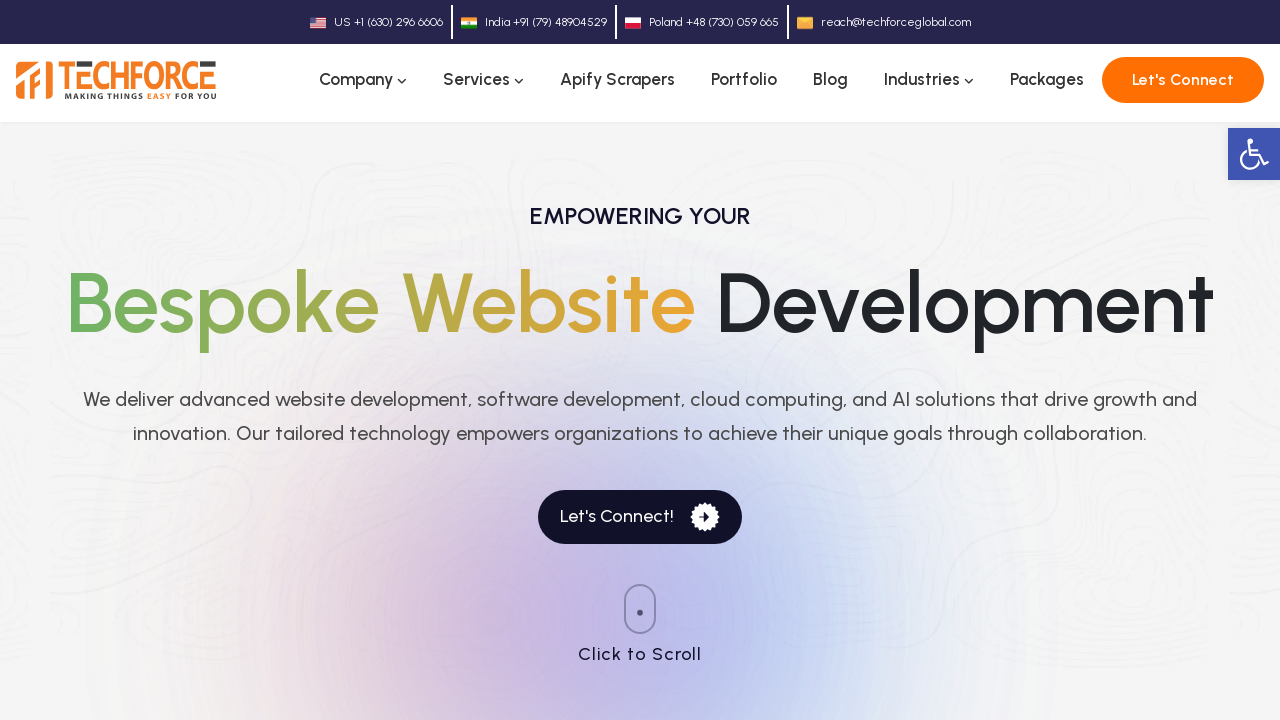

Verified page title matches expected value: 'Techforce Global | Web, Software Development Company'
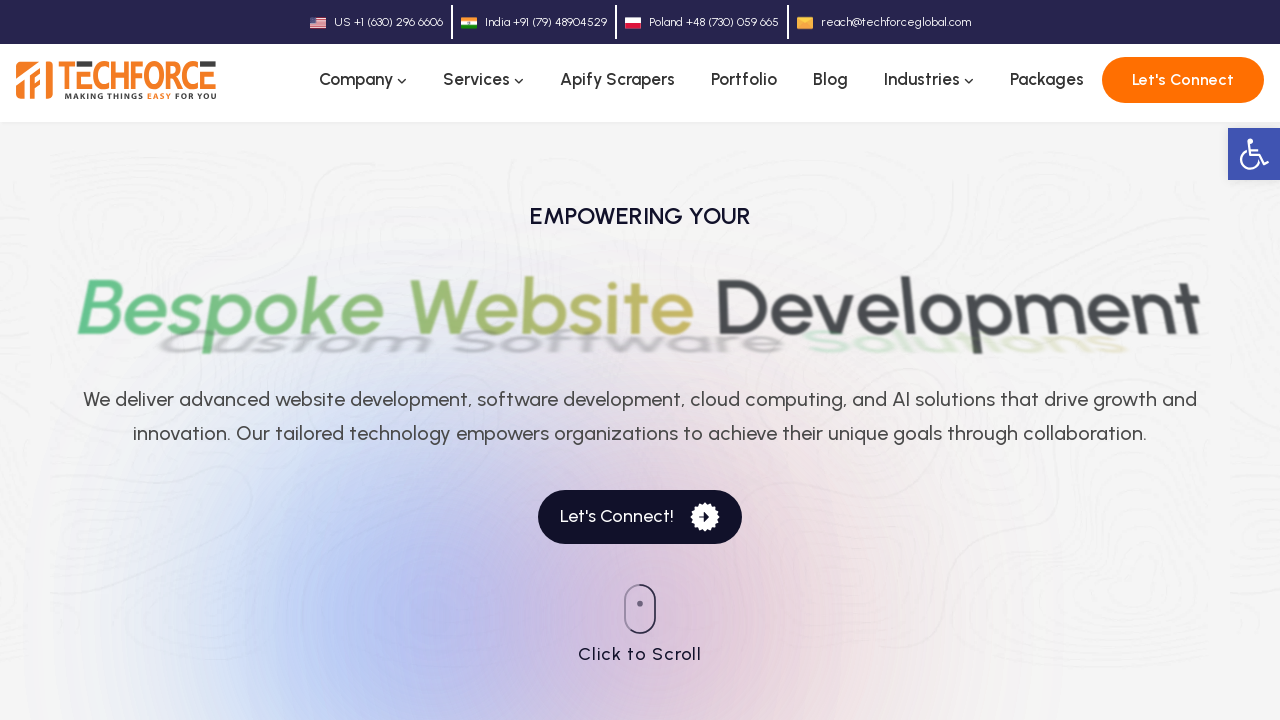

Printed page title to console
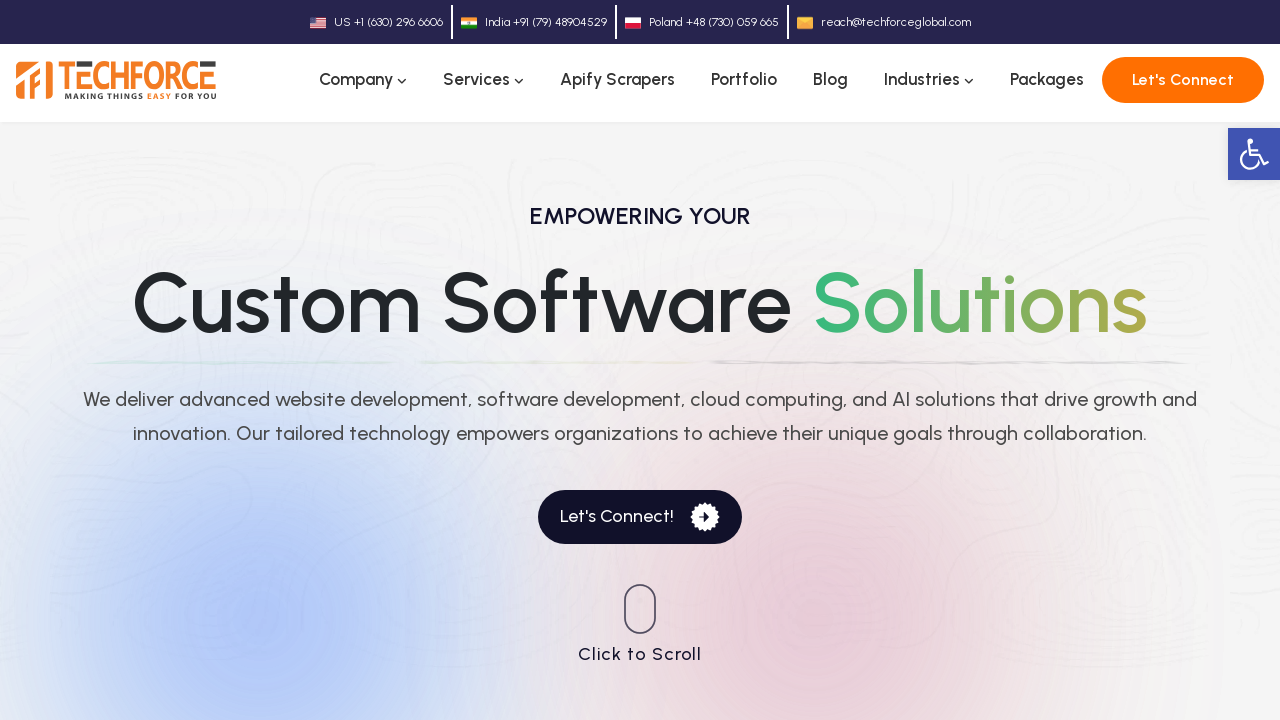

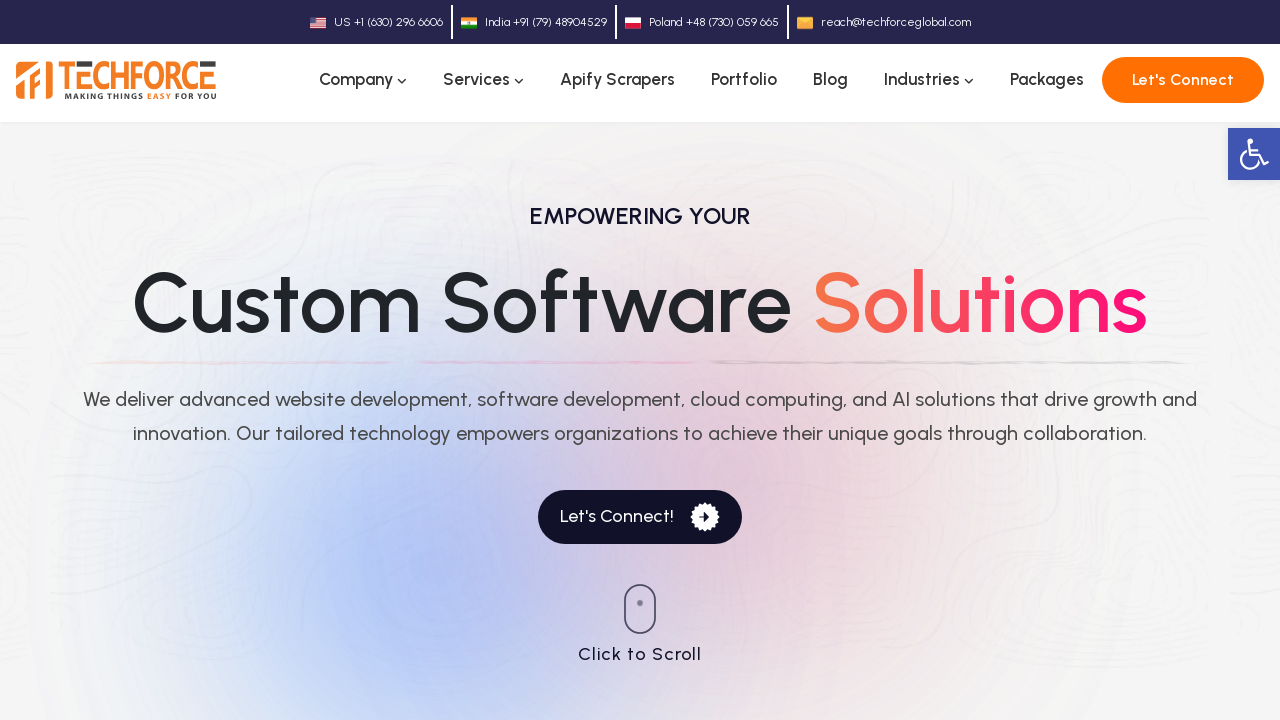